Tests hover functionality by finding all figure elements and hovering over each image to reveal hidden content

Starting URL: https://the-internet.herokuapp.com/hovers

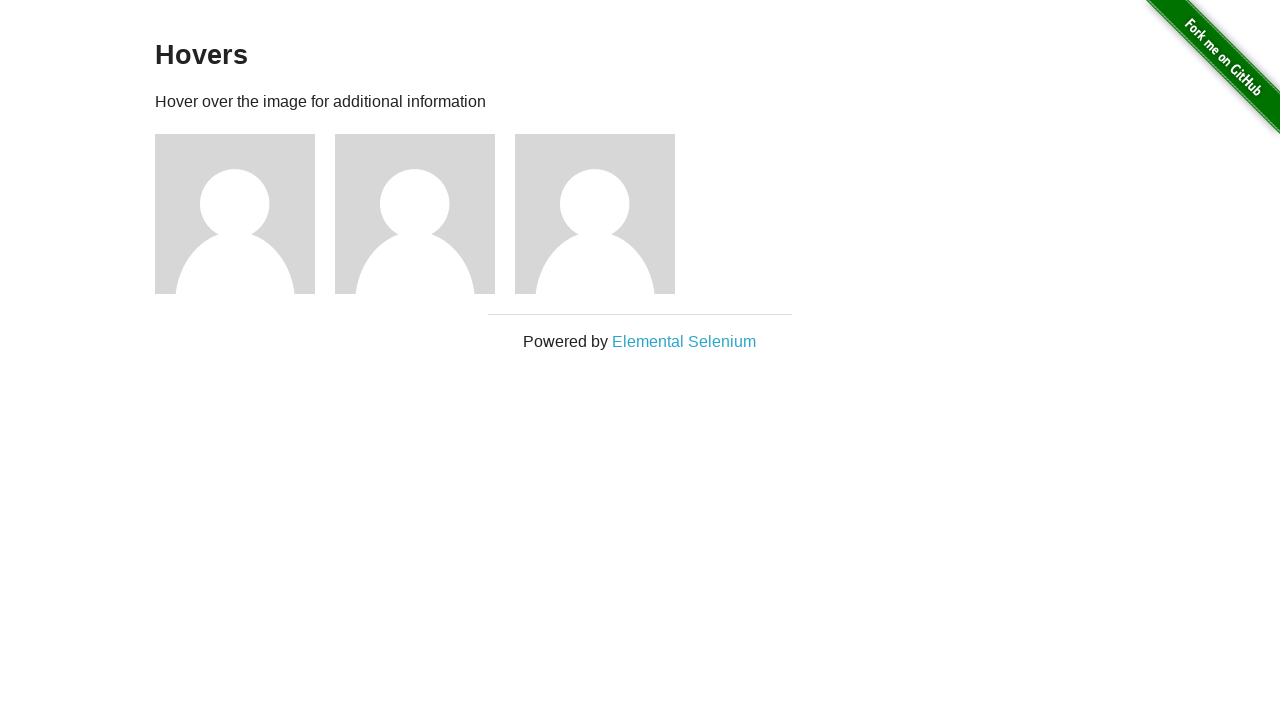

Navigated to hovers page
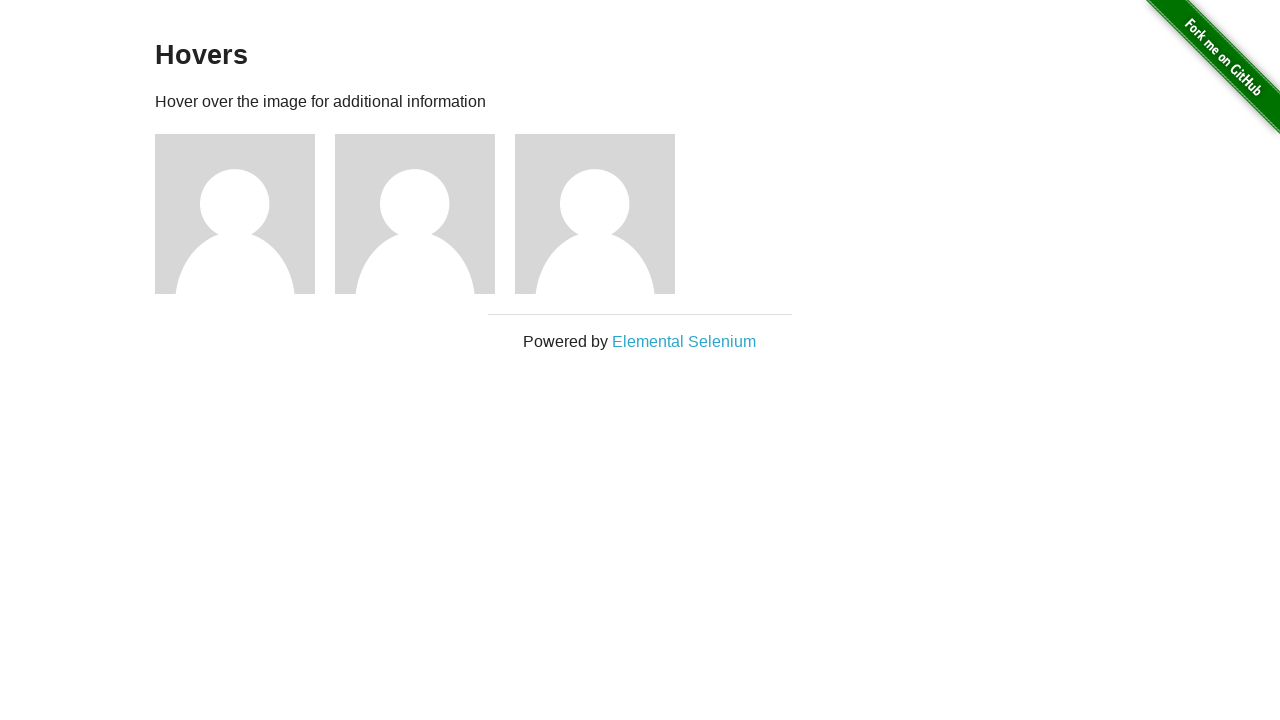

Found all figure elements on the page
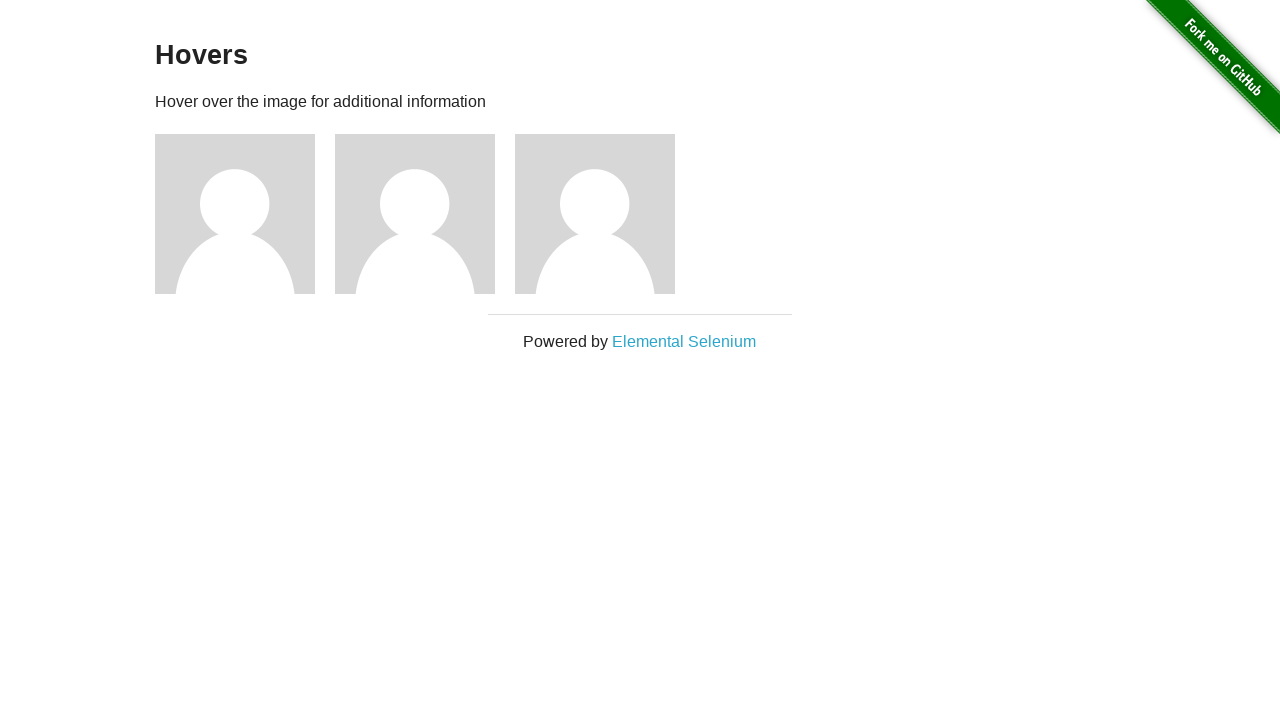

Hovered over an image to reveal hidden content at (235, 214) on .figure >> nth=0 >> img
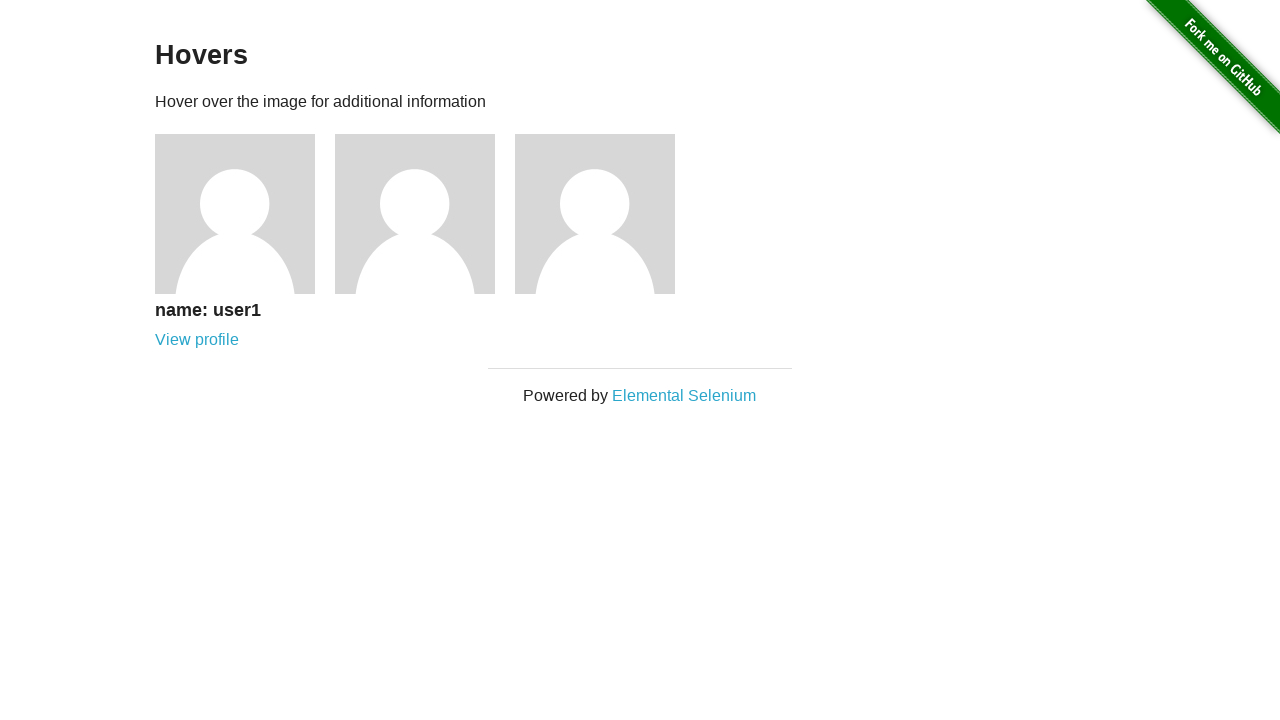

Hovered over an image to reveal hidden content at (415, 214) on .figure >> nth=1 >> img
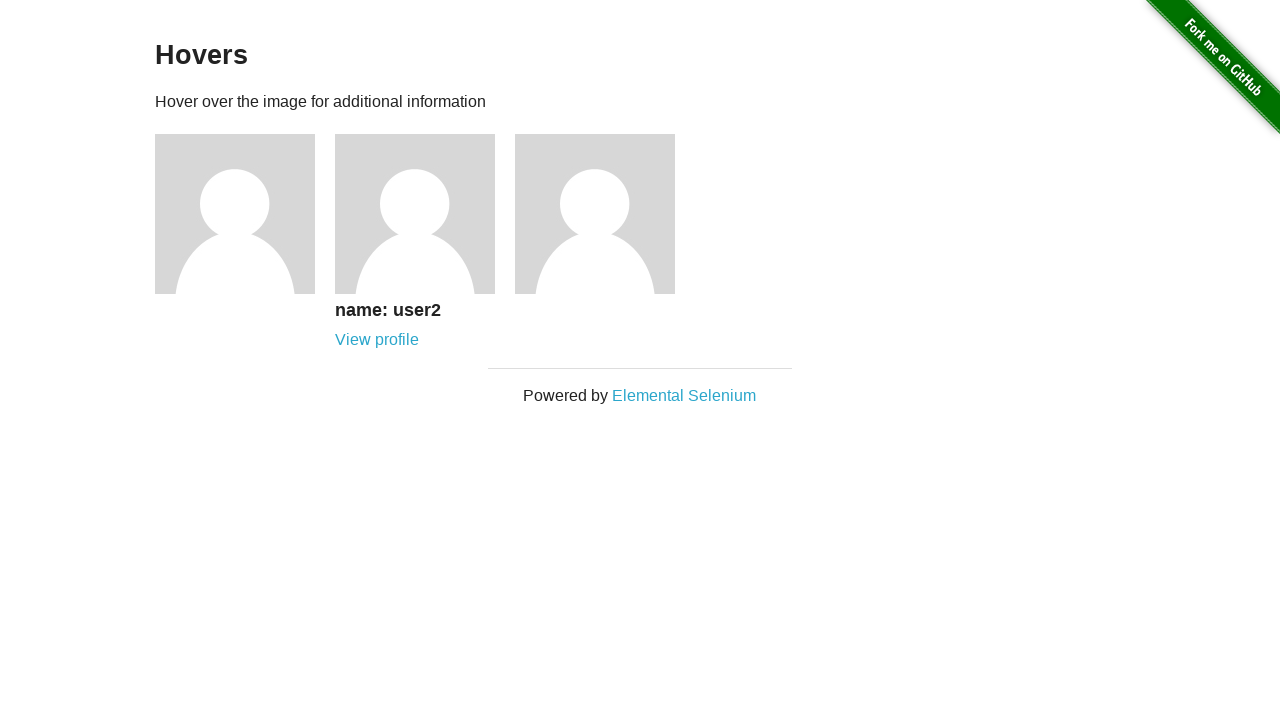

Hovered over an image to reveal hidden content at (595, 214) on .figure >> nth=2 >> img
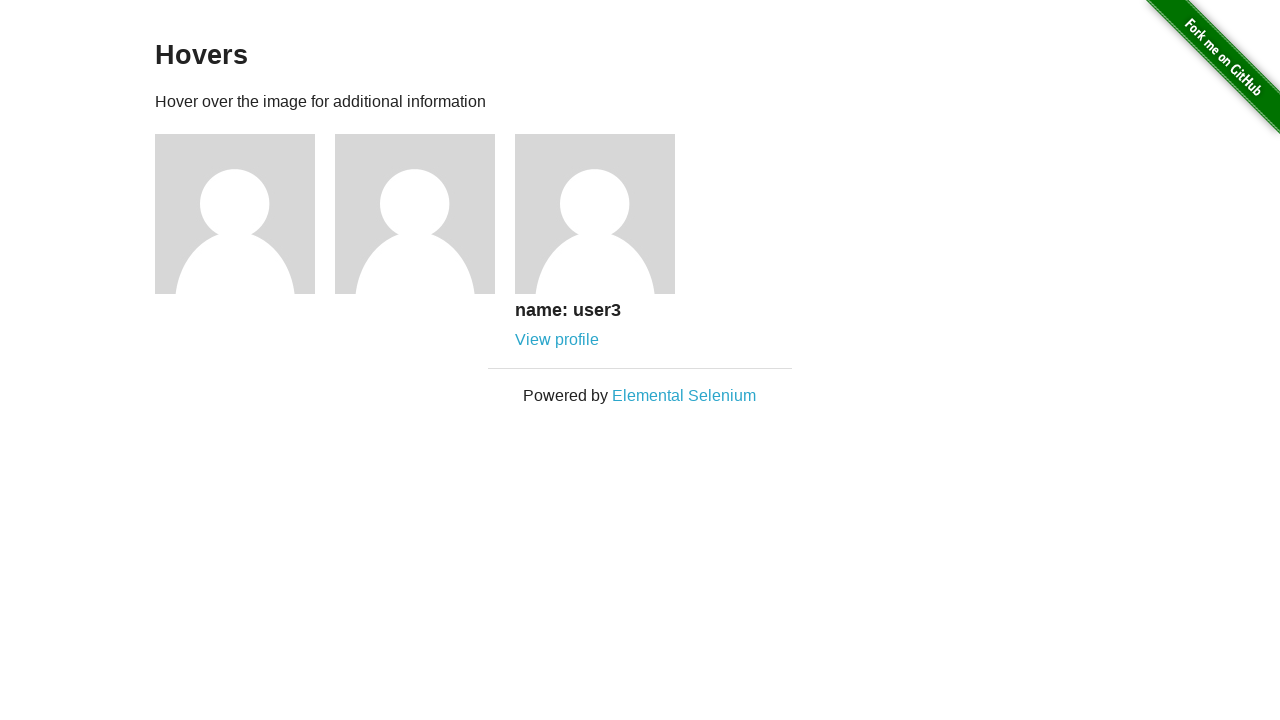

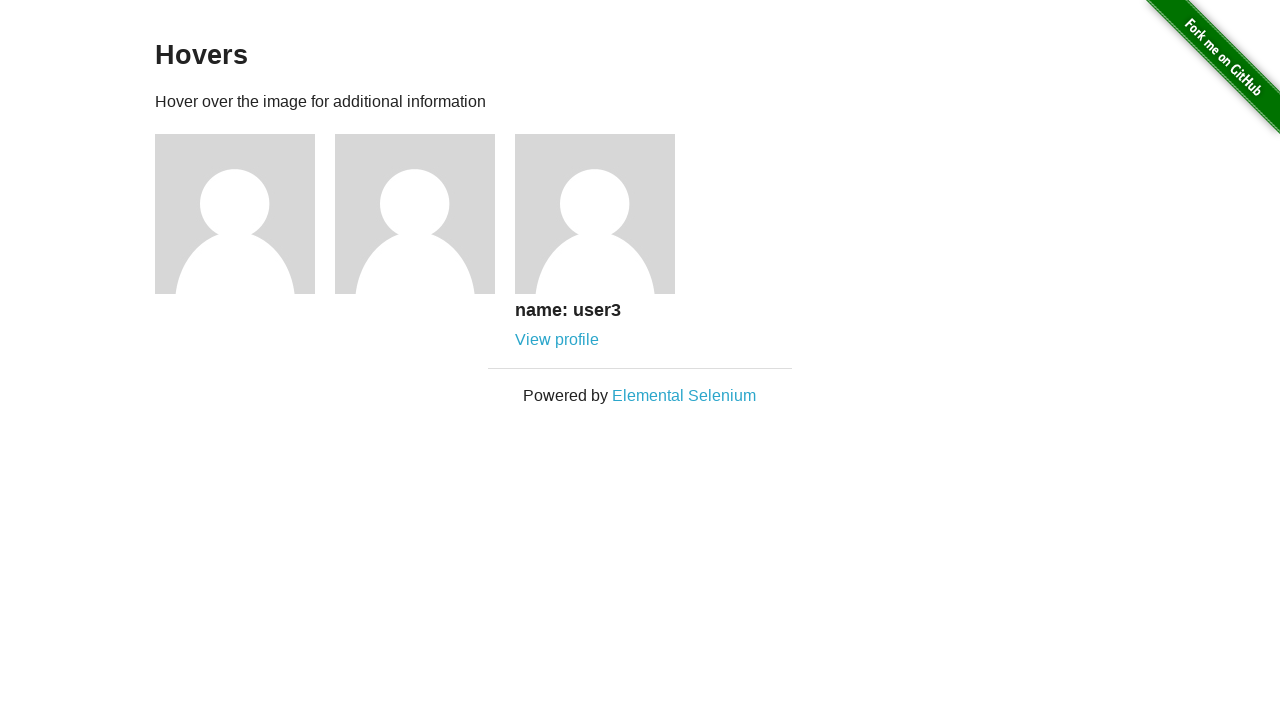